Tests drag-and-drop functionality by navigating through nested menus and performing a drag-and-drop operation on elements

Starting URL: http://demo.automationtesting.in/Register.html

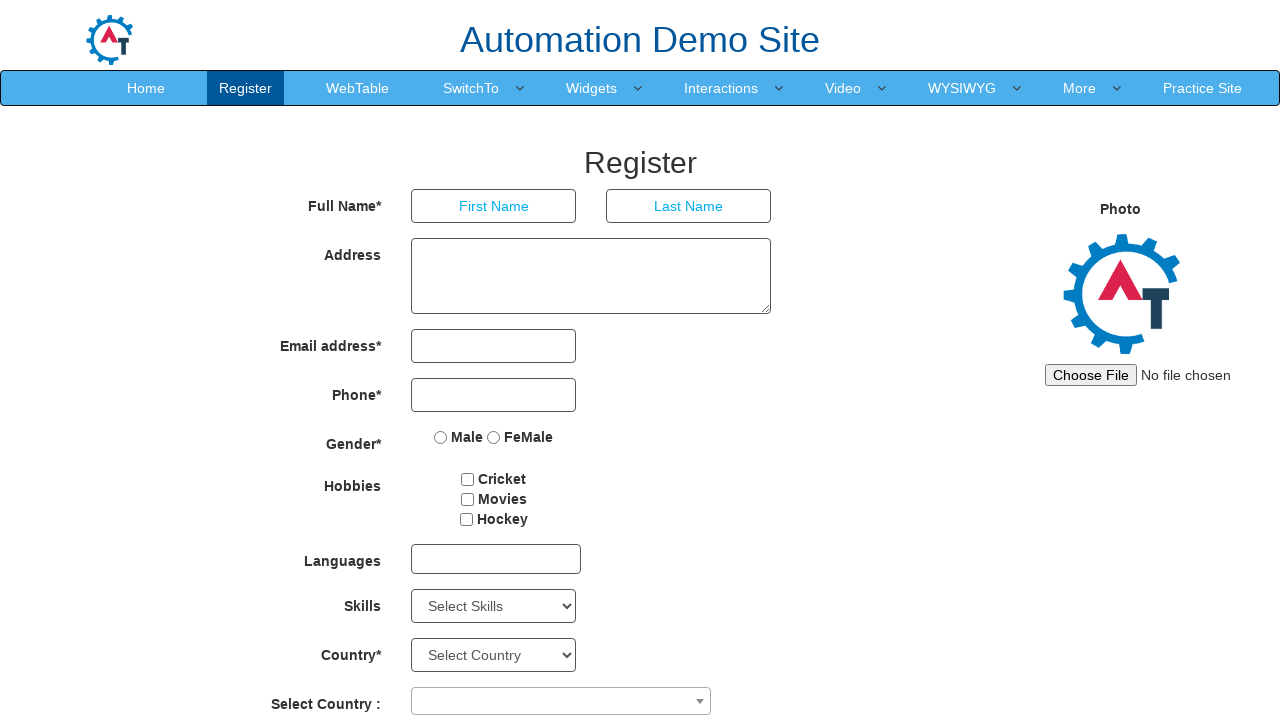

Hovered over Interactions menu item at (721, 88) on xpath=//*[@id='header']/nav/div/div[2]/ul/li[6]/a
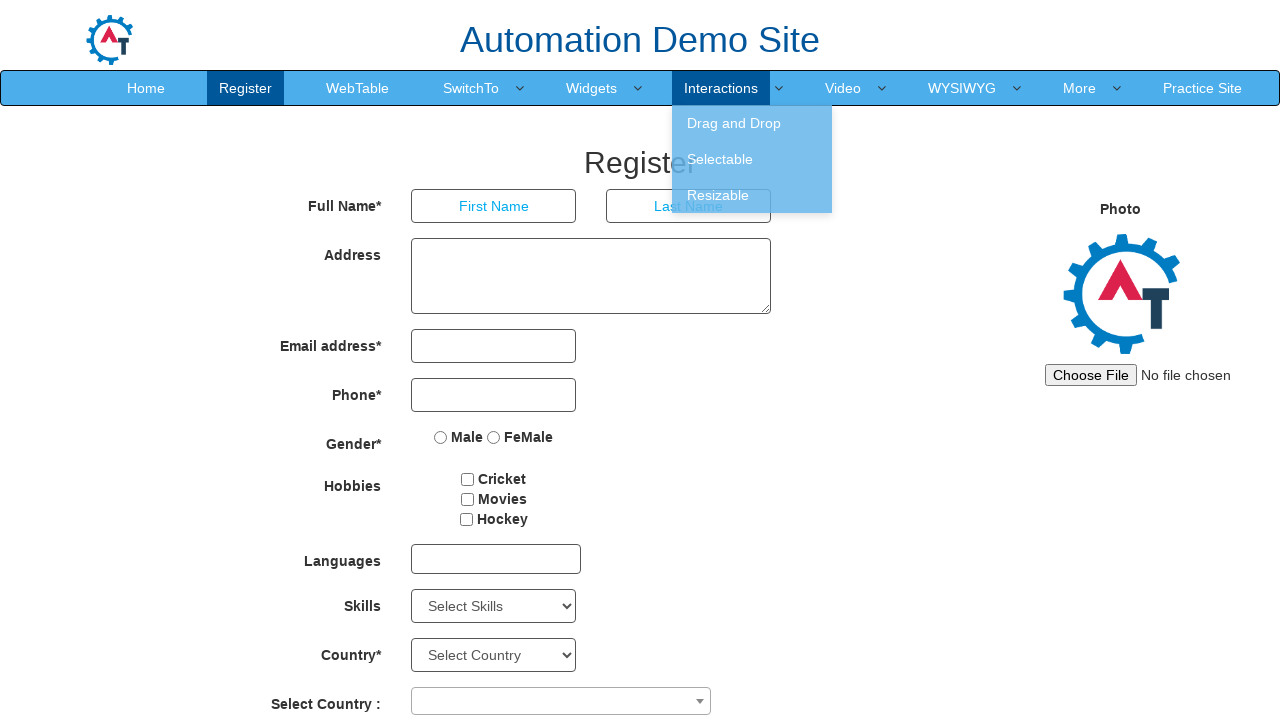

Hovered over Drag and Drop submenu at (752, 123) on xpath=//*[@id='header']/nav/div/div[2]/ul/li[6]/ul/li[1]/a
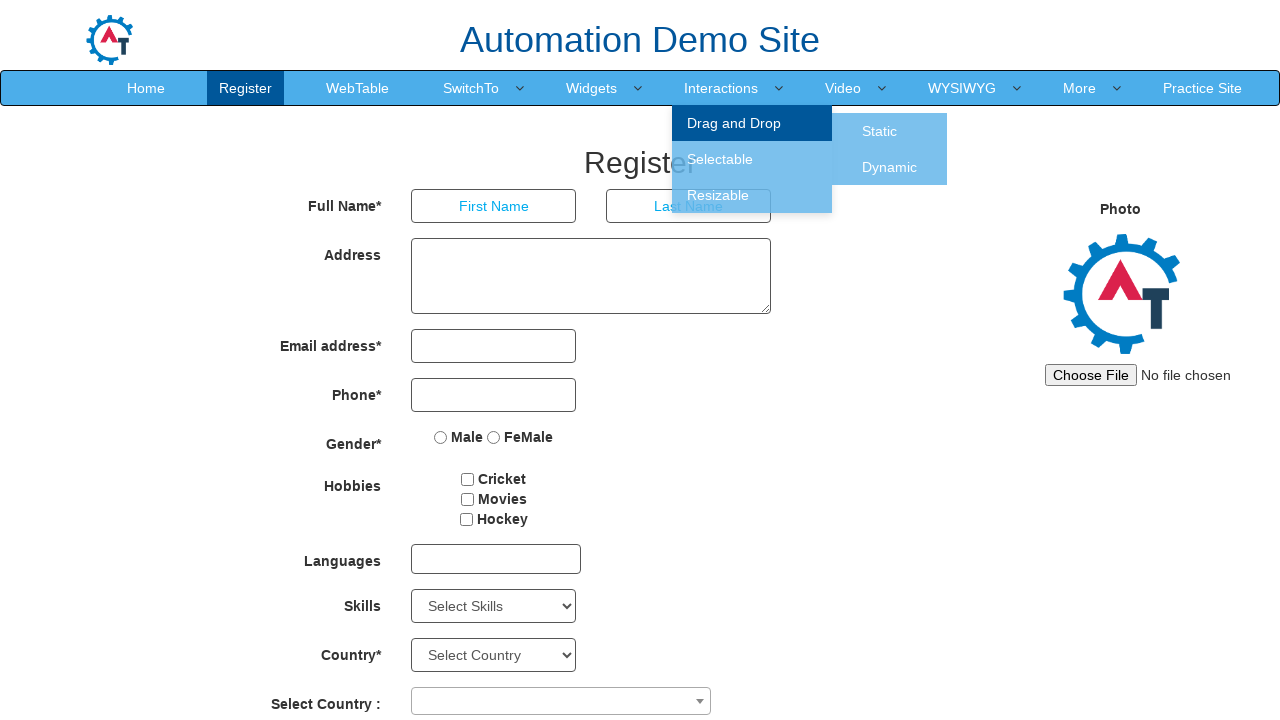

Clicked on Static drag and drop option at (880, 131) on xpath=//*[@id='header']/nav/div/div[2]/ul/li[6]/ul/li[1]/ul/li[1]/a
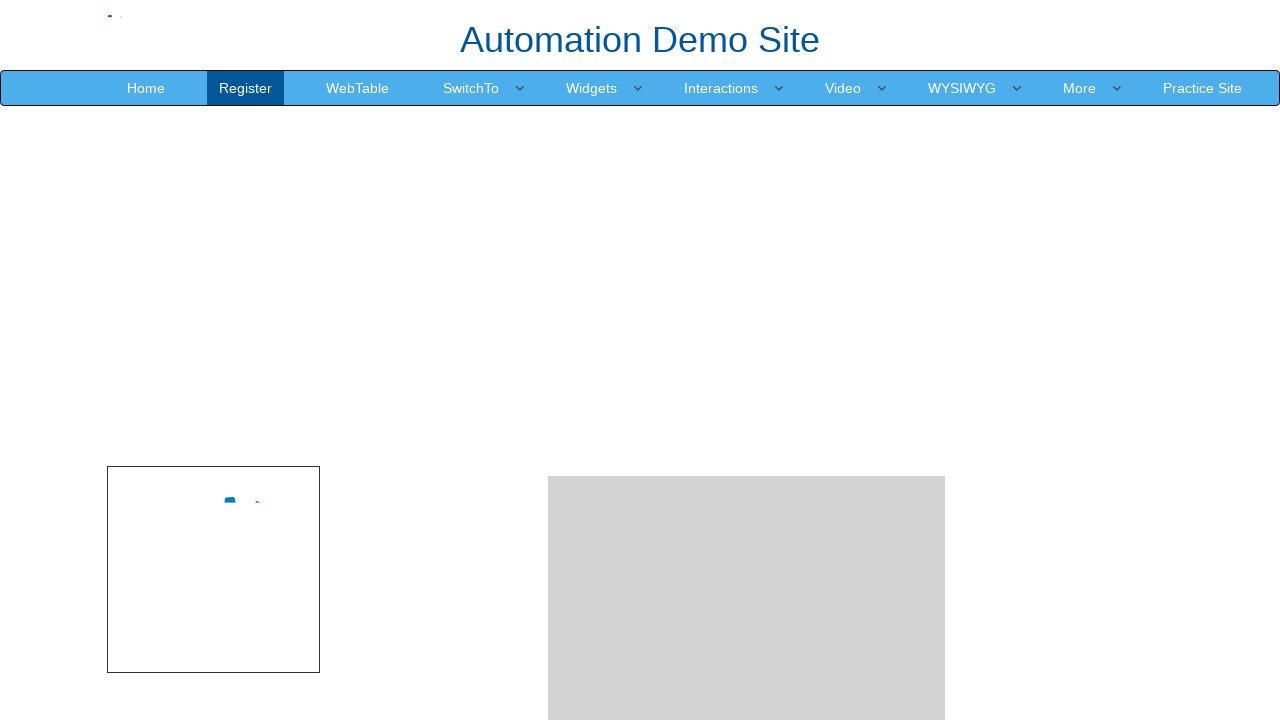

Drag and drop elements loaded
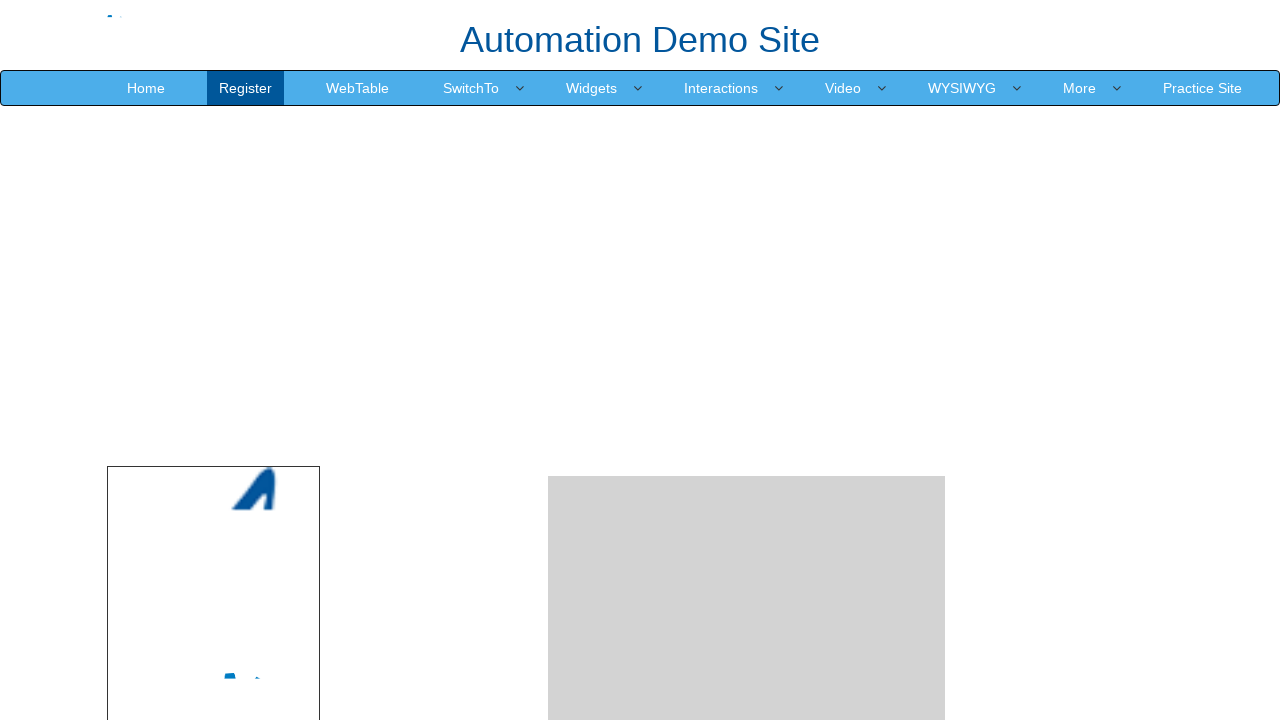

Dragged angular element to drop area at (747, 481)
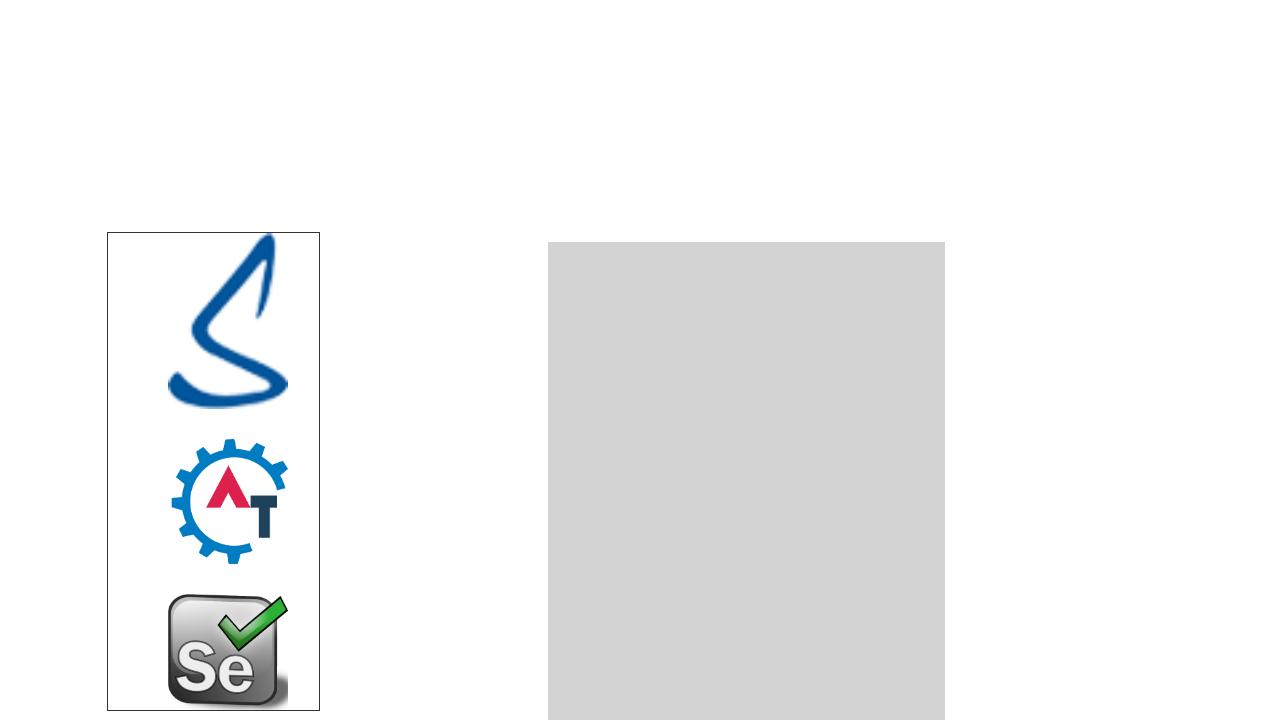

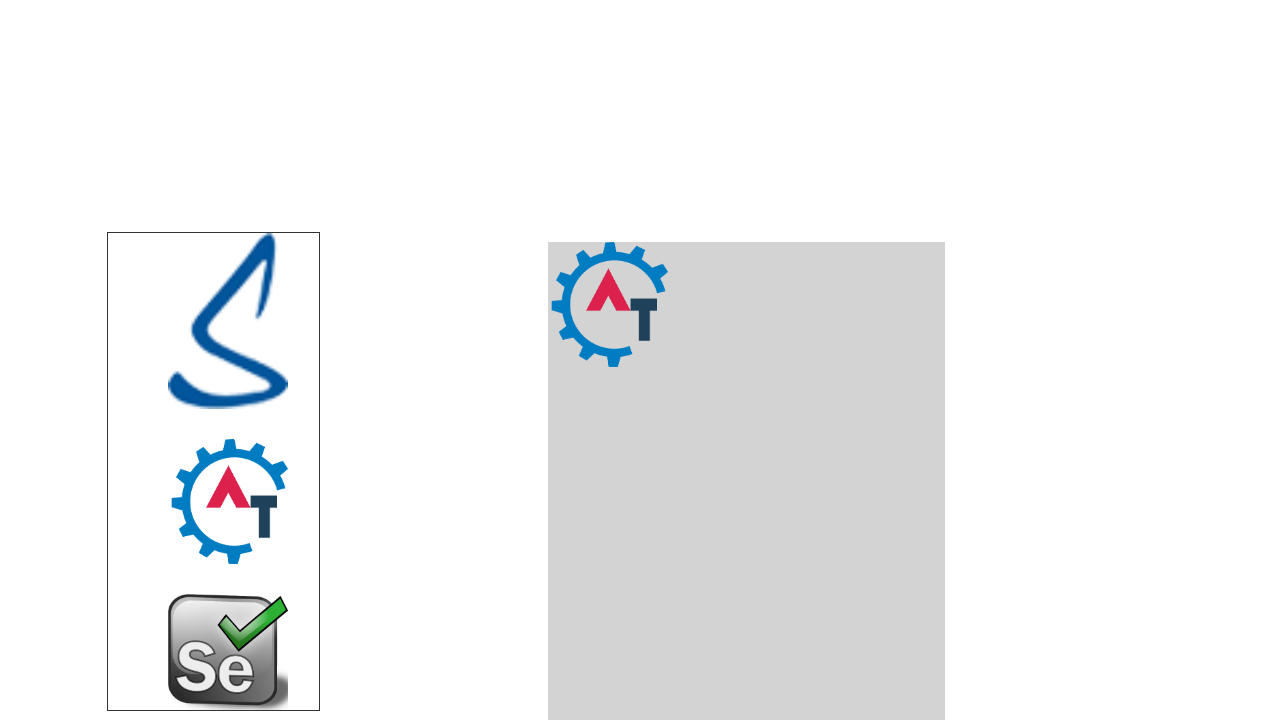